Solves a math problem on the page by calculating a logarithmic formula, filling the answer, selecting checkboxes and radio buttons, then submitting the form

Starting URL: http://suninjuly.github.io/math.html

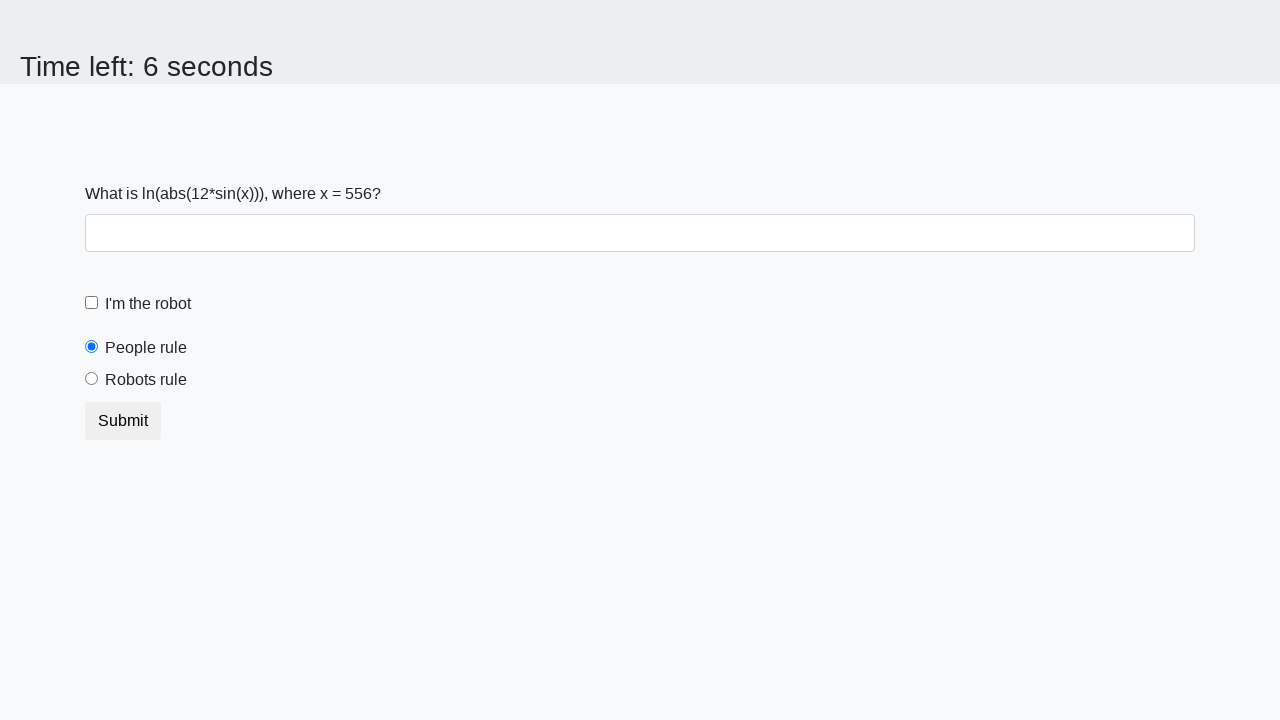

Located the x value input element
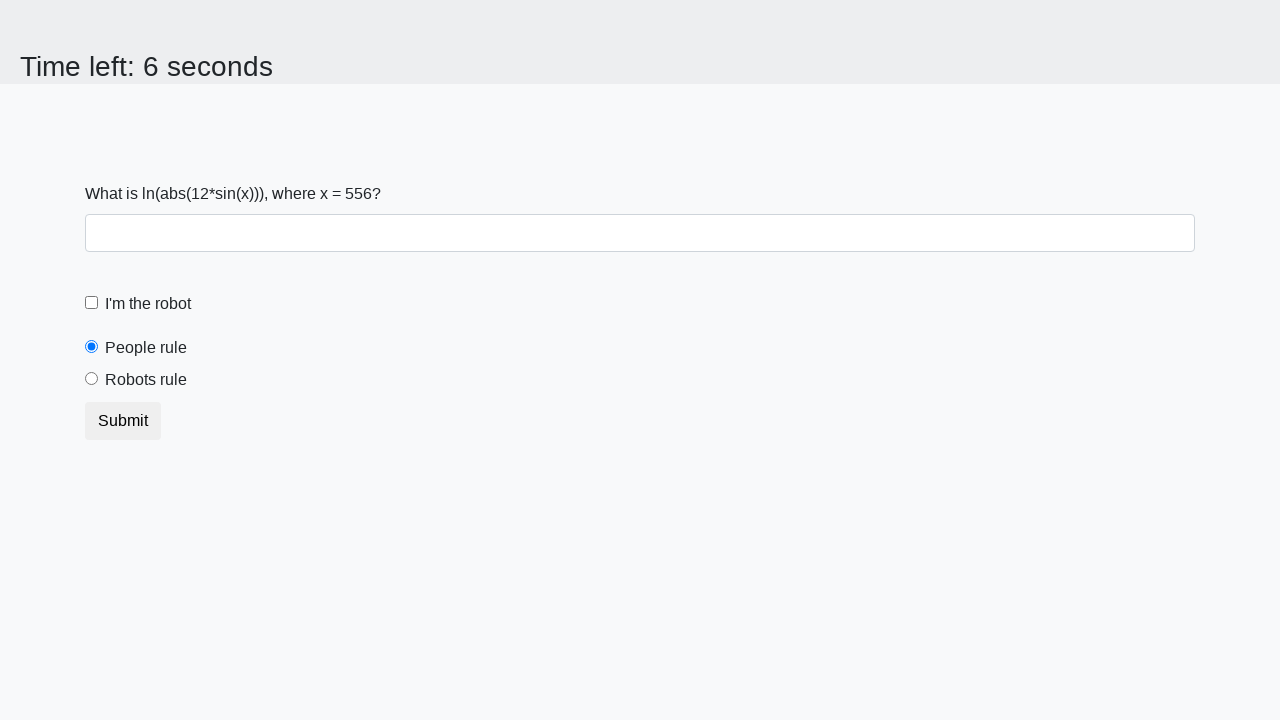

Retrieved x value from page
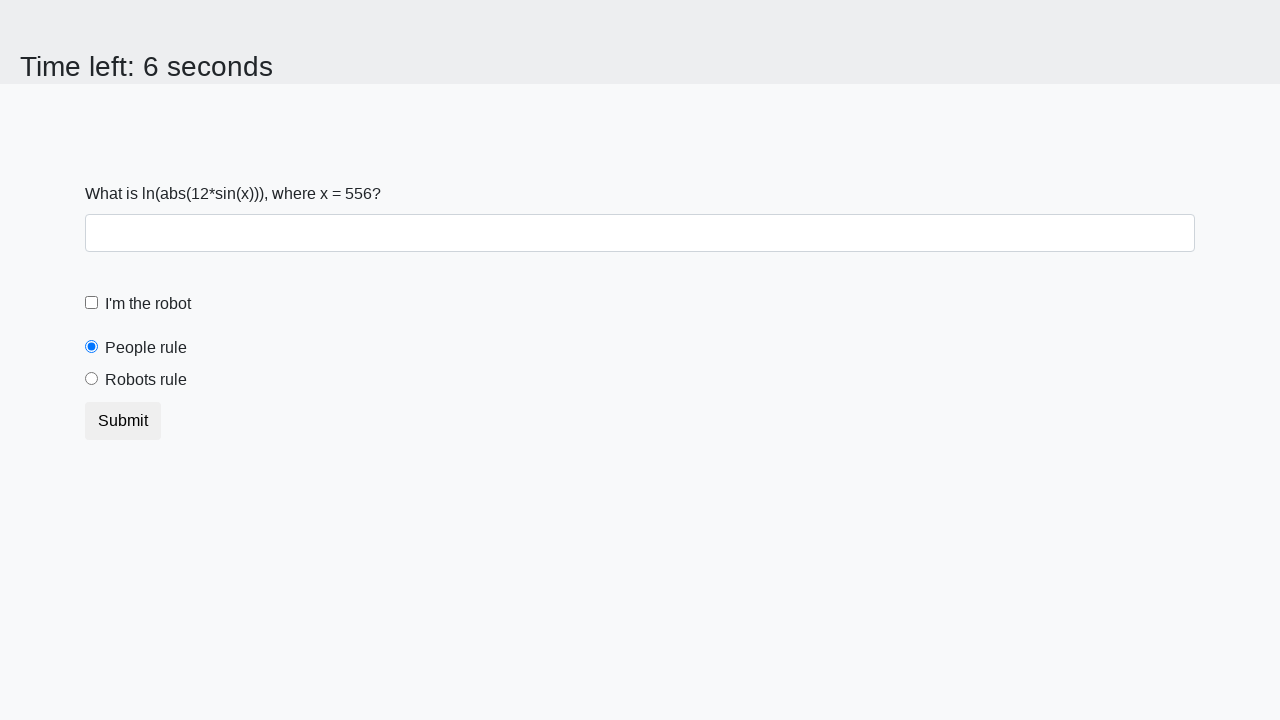

Calculated logarithmic formula result: log(abs(12*sin(x)))
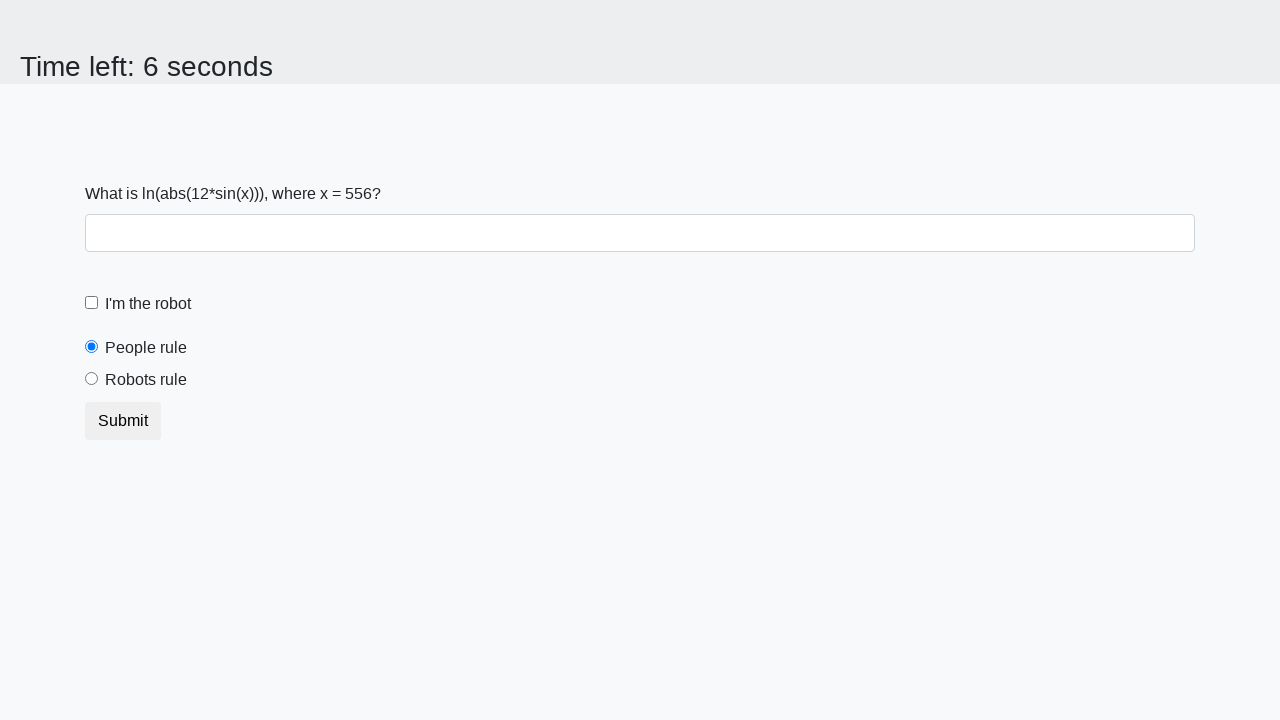

Filled answer field with calculated value on #answer
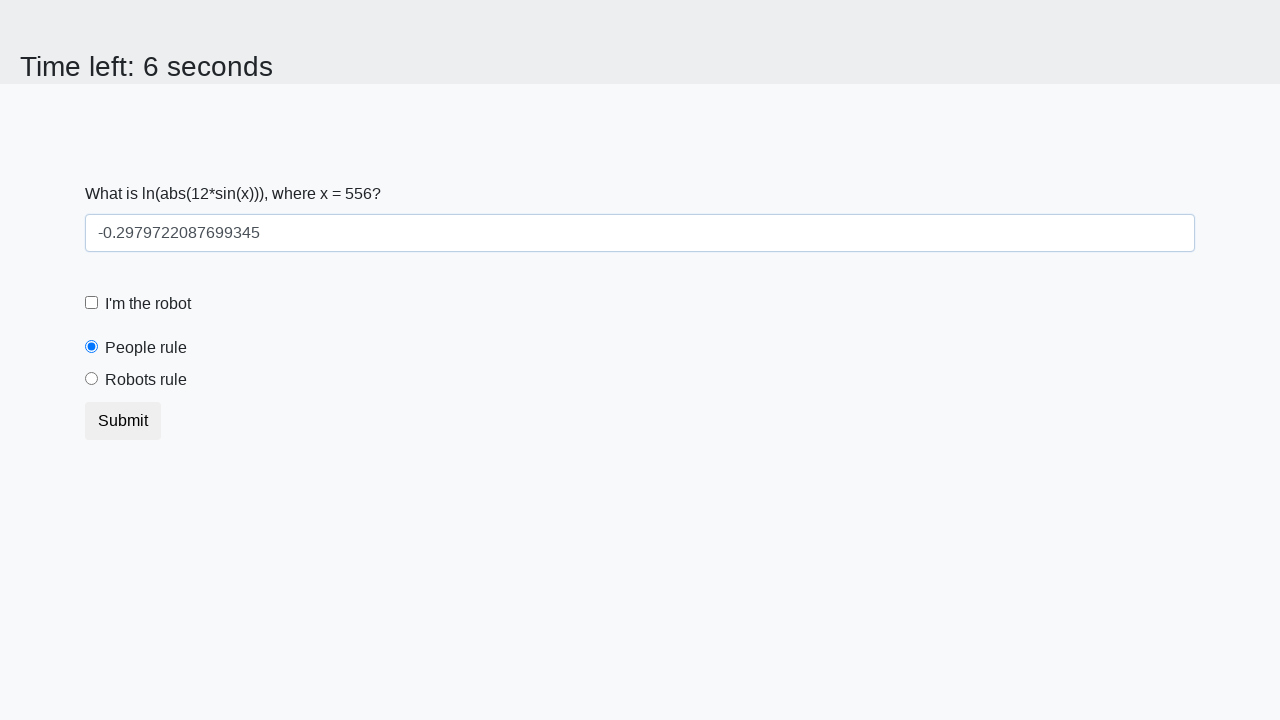

Selected robot checkbox at (92, 303) on #robotCheckbox
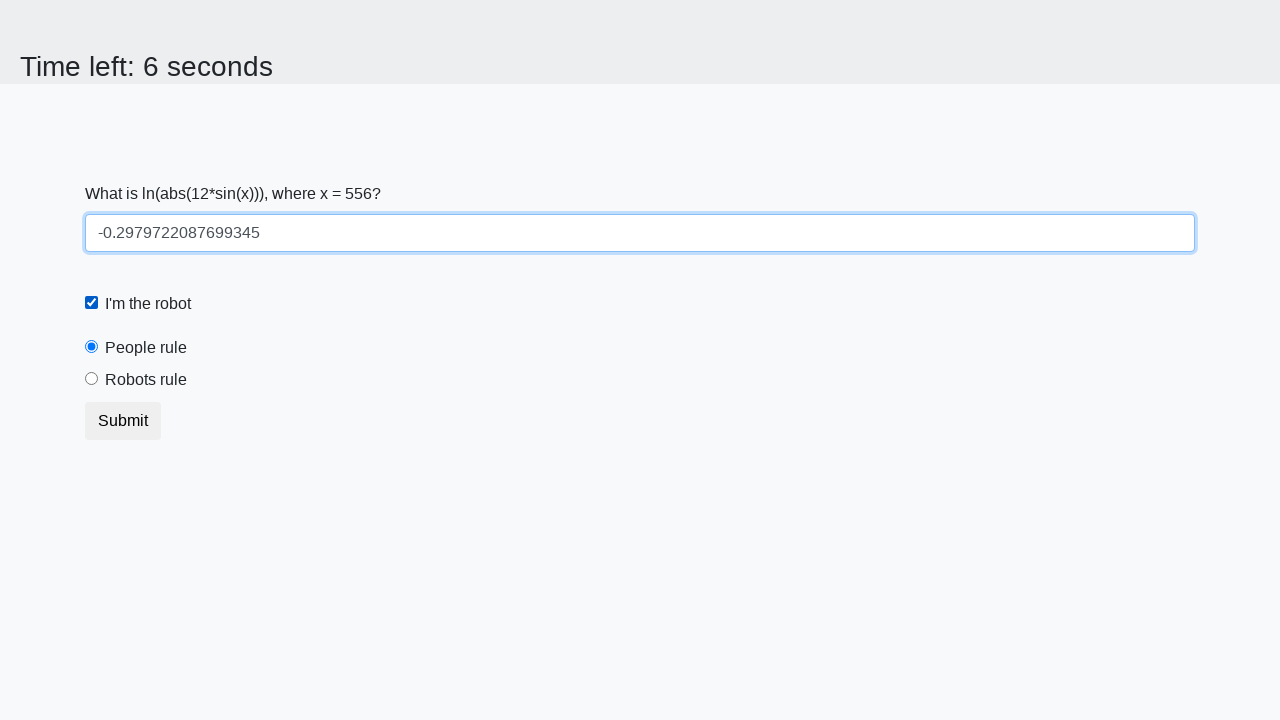

Selected 'robots rule' radio button at (146, 380) on [for='robotsRule']
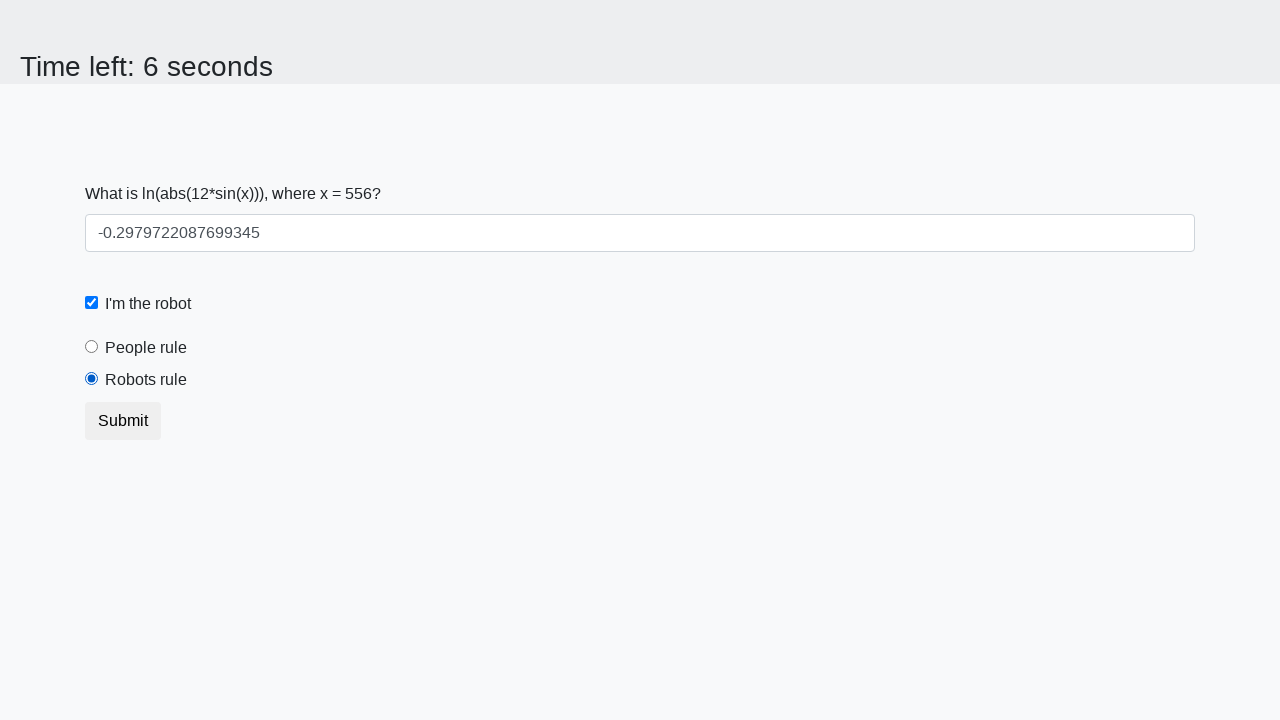

Clicked submit button to submit form at (123, 421) on button.btn
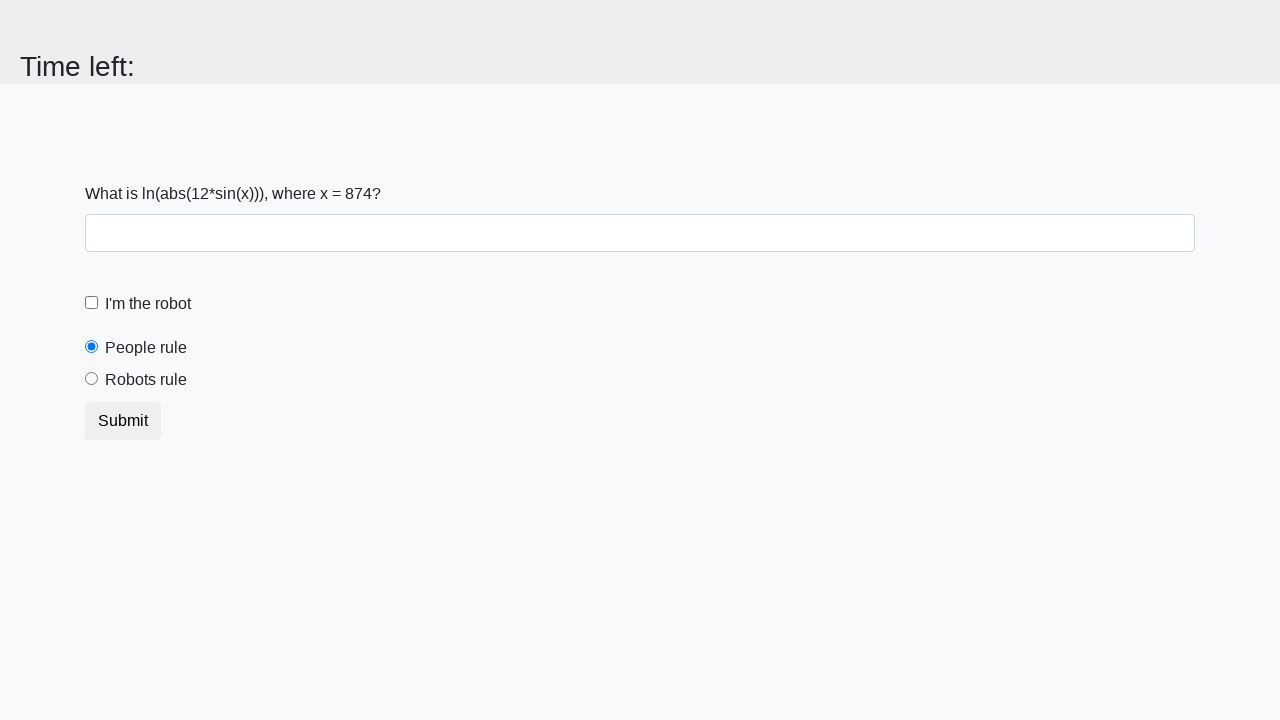

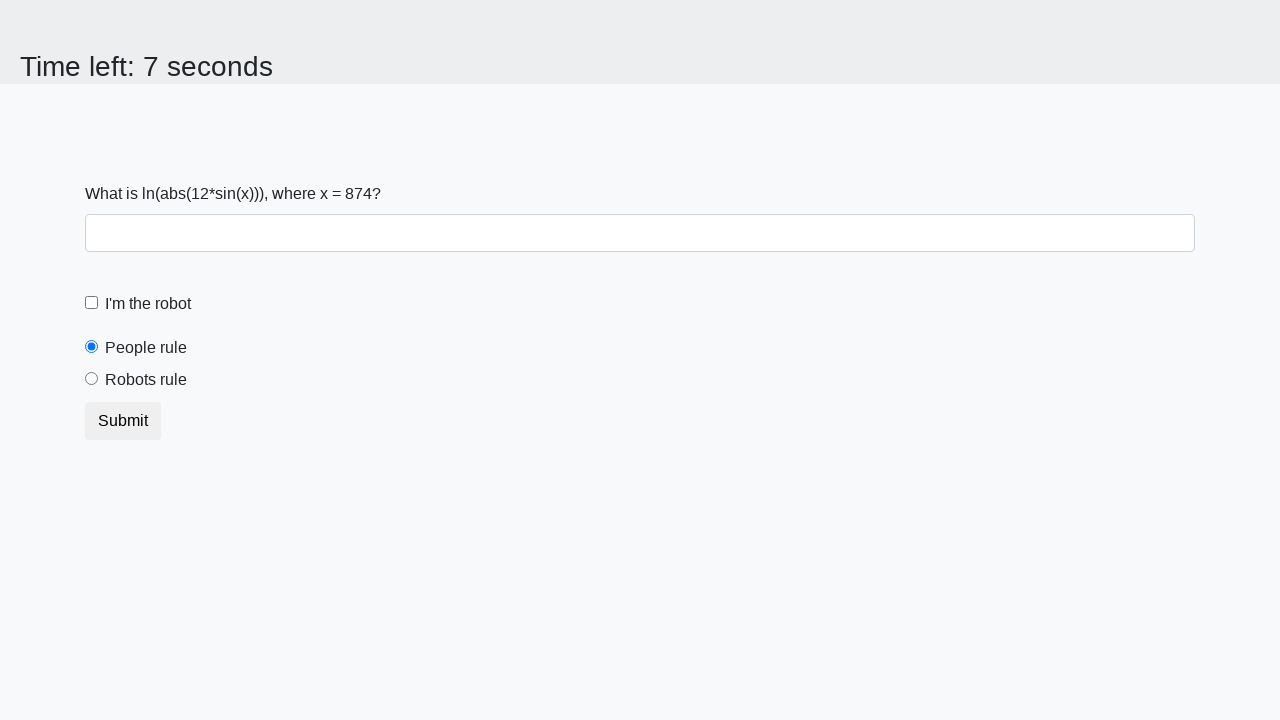